Tests mouse hover functionality by hovering over a blog menu and clicking on a submenu item

Starting URL: https://omayo.blogspot.com/

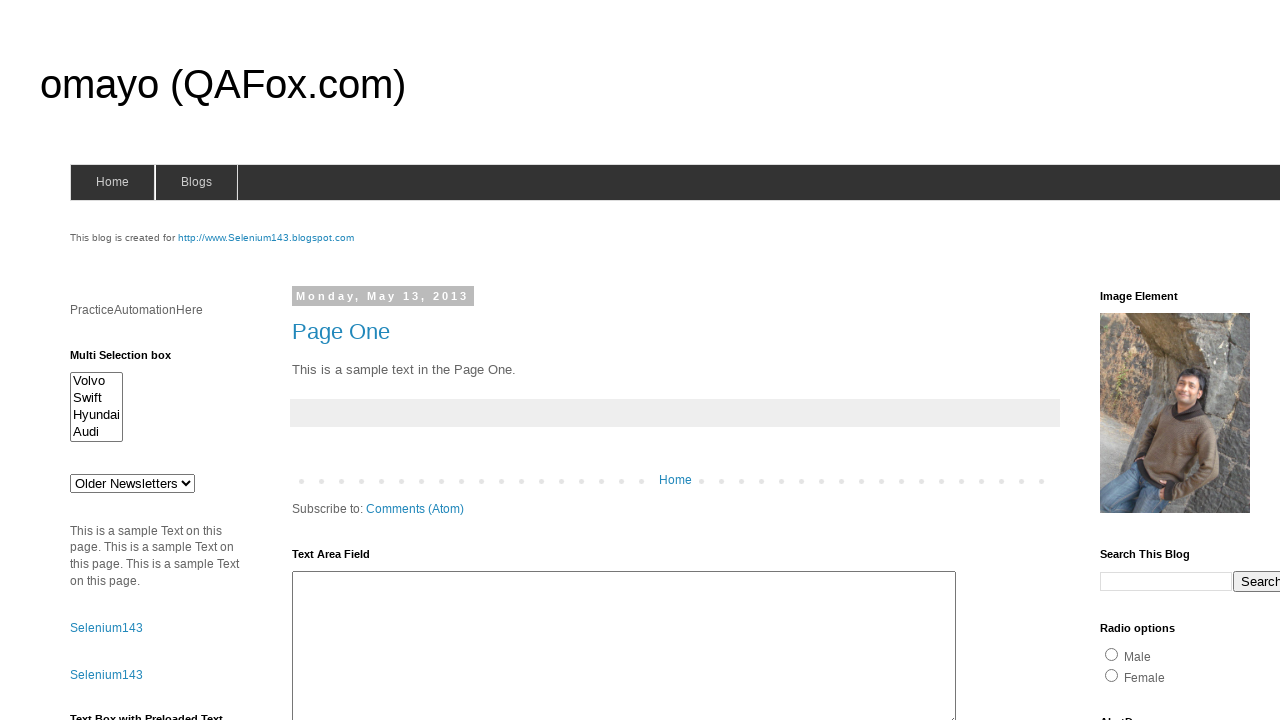

Hovered over blog menu to reveal submenu at (196, 182) on #blogsmenu
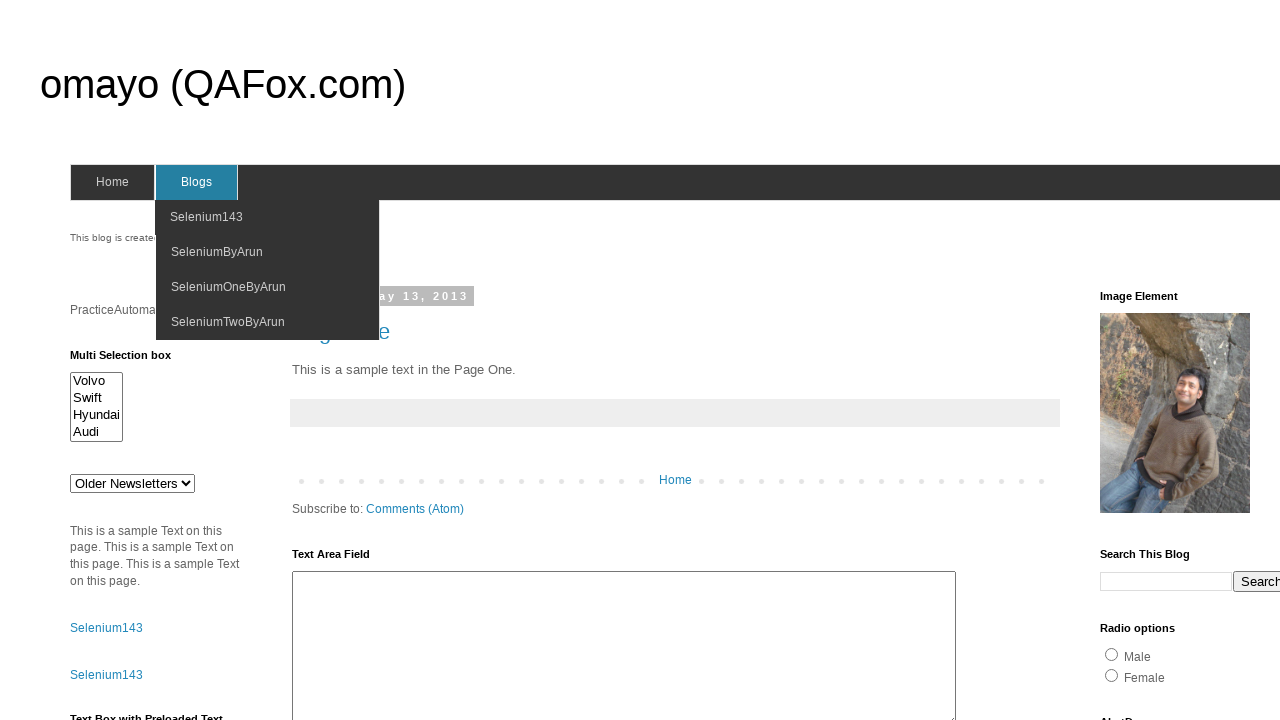

Clicked on SeleniumOneByArun submenu item at (228, 287) on xpath=//span[contains(text(),'SeleniumOneByArun')]
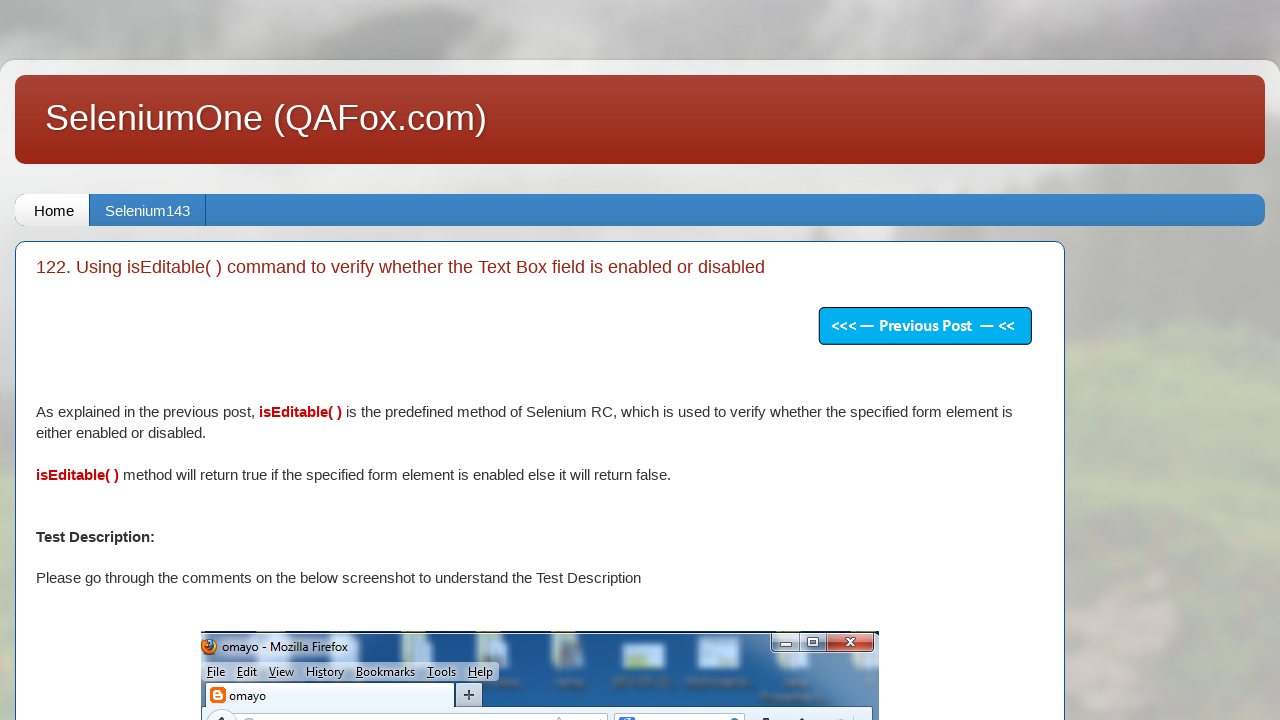

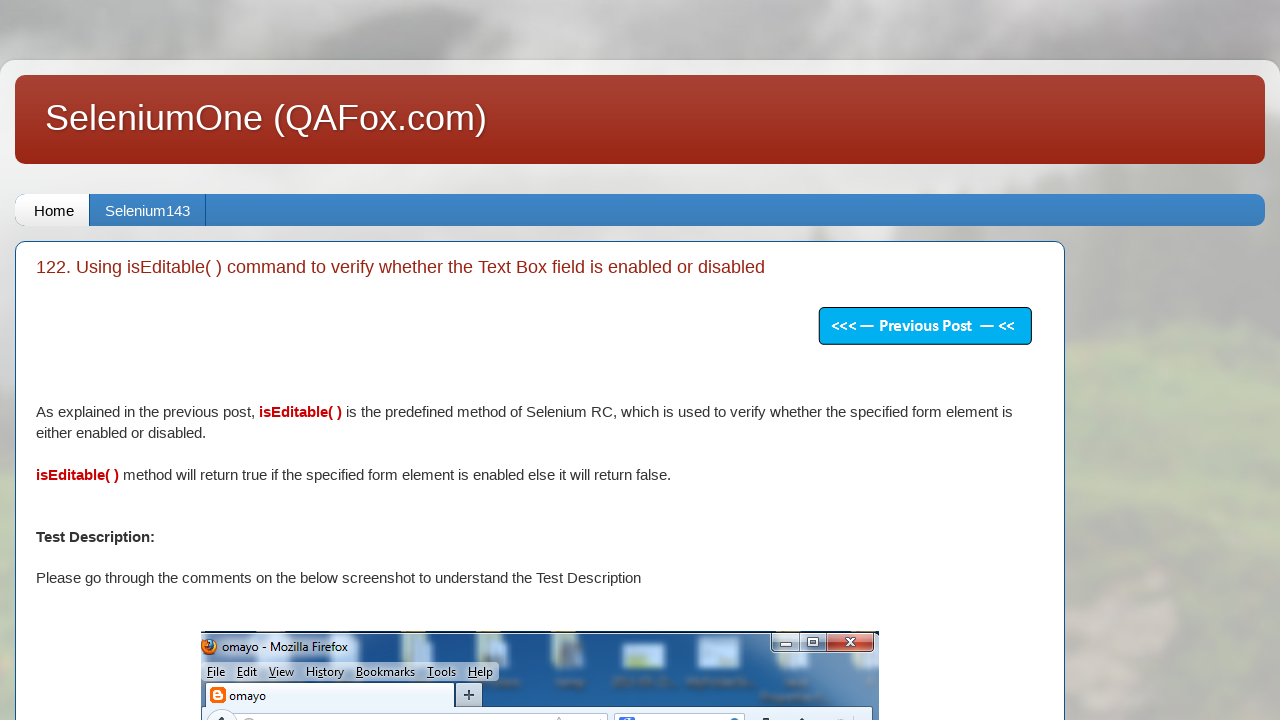